Tests JavaScript confirm dialog by triggering it and clicking Cancel (dismiss)

Starting URL: http://the-internet.herokuapp.com/javascript_alerts

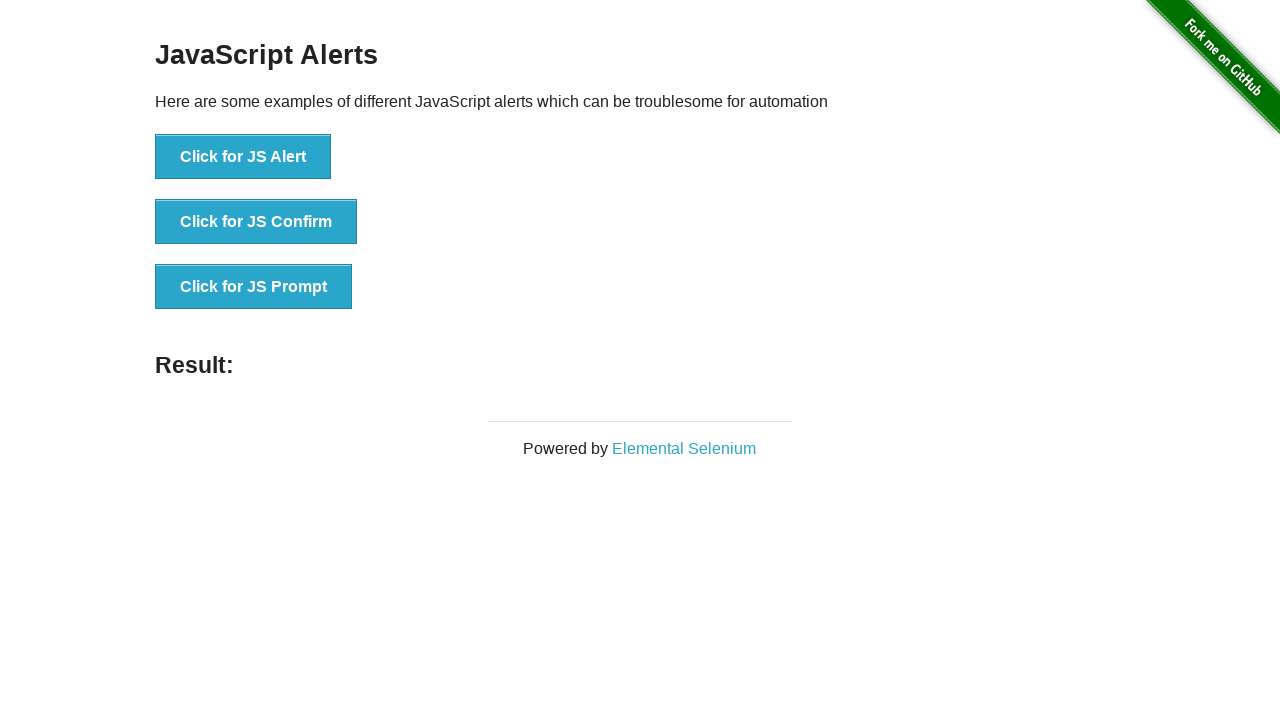

Set up dialog handler to dismiss confirm dialog
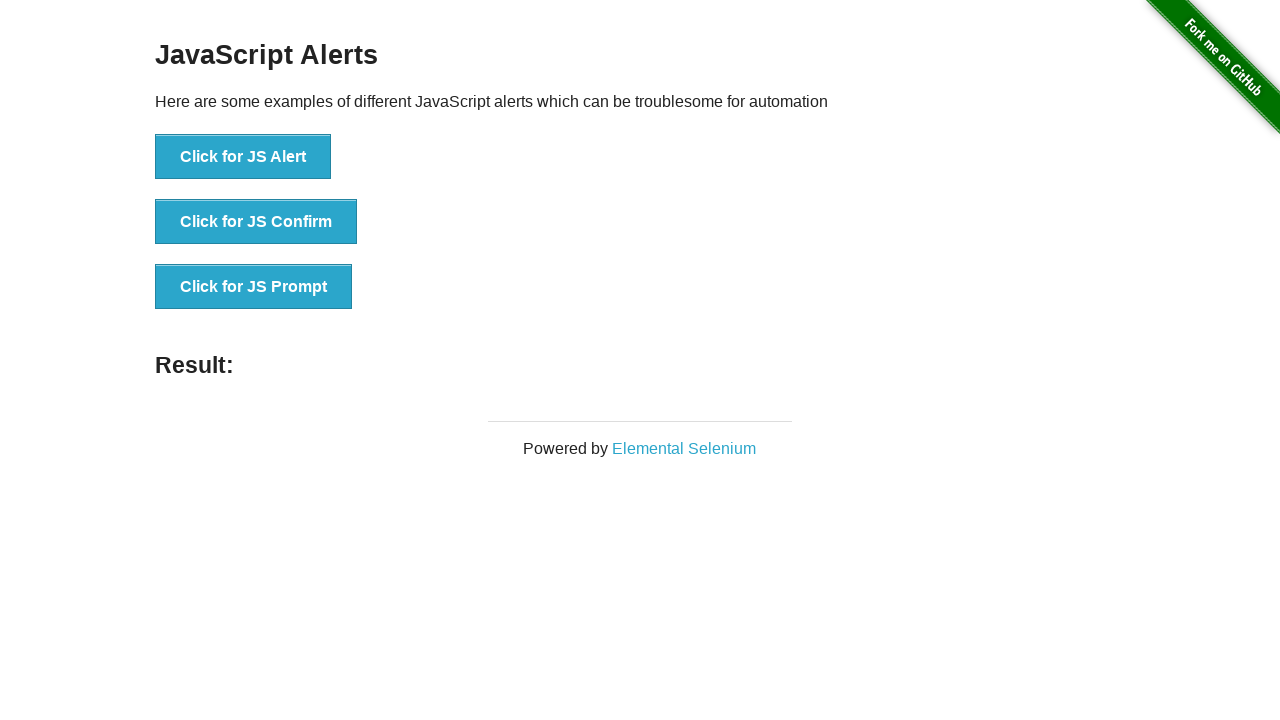

Clicked button to trigger JavaScript confirm dialog at (256, 222) on xpath=//button[@onclick='jsConfirm()']
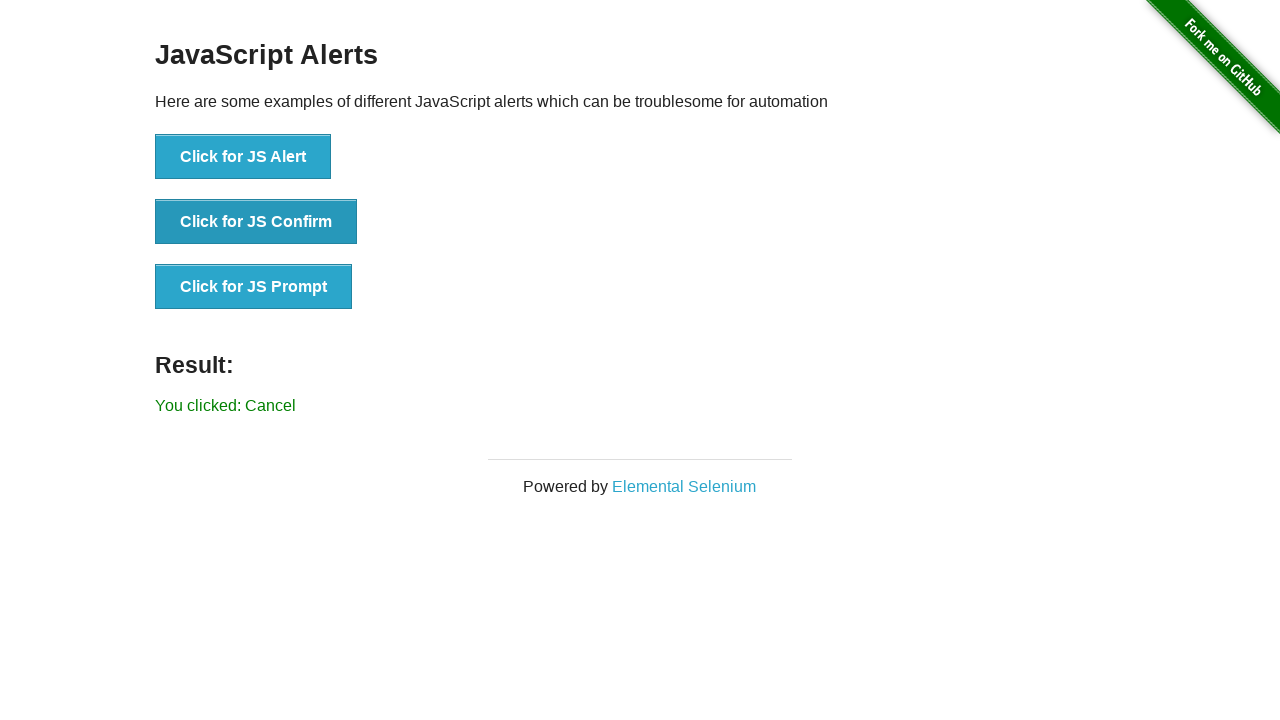

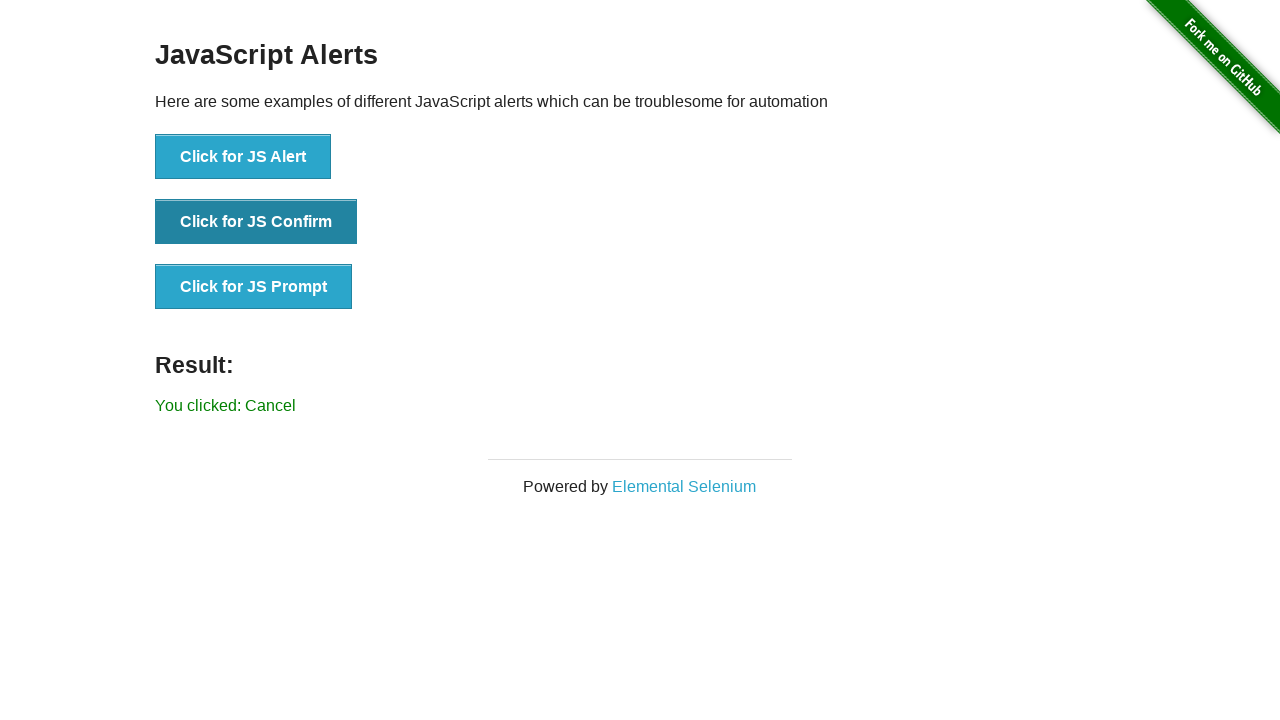